Tests form validation by attempting to submit login form without credentials and verifying error message appears

Starting URL: https://opensource-demo.orangehrmlive.com

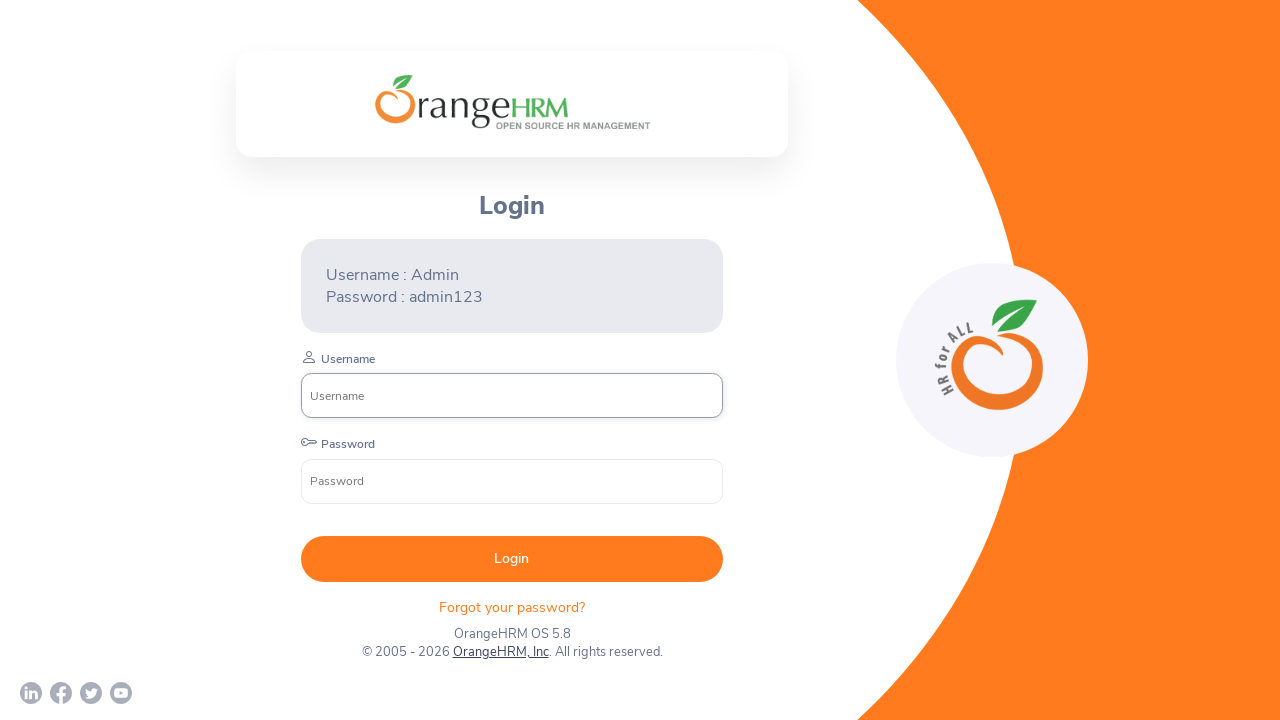

Clicked submit button without entering any credentials at (512, 559) on button[type="submit"]
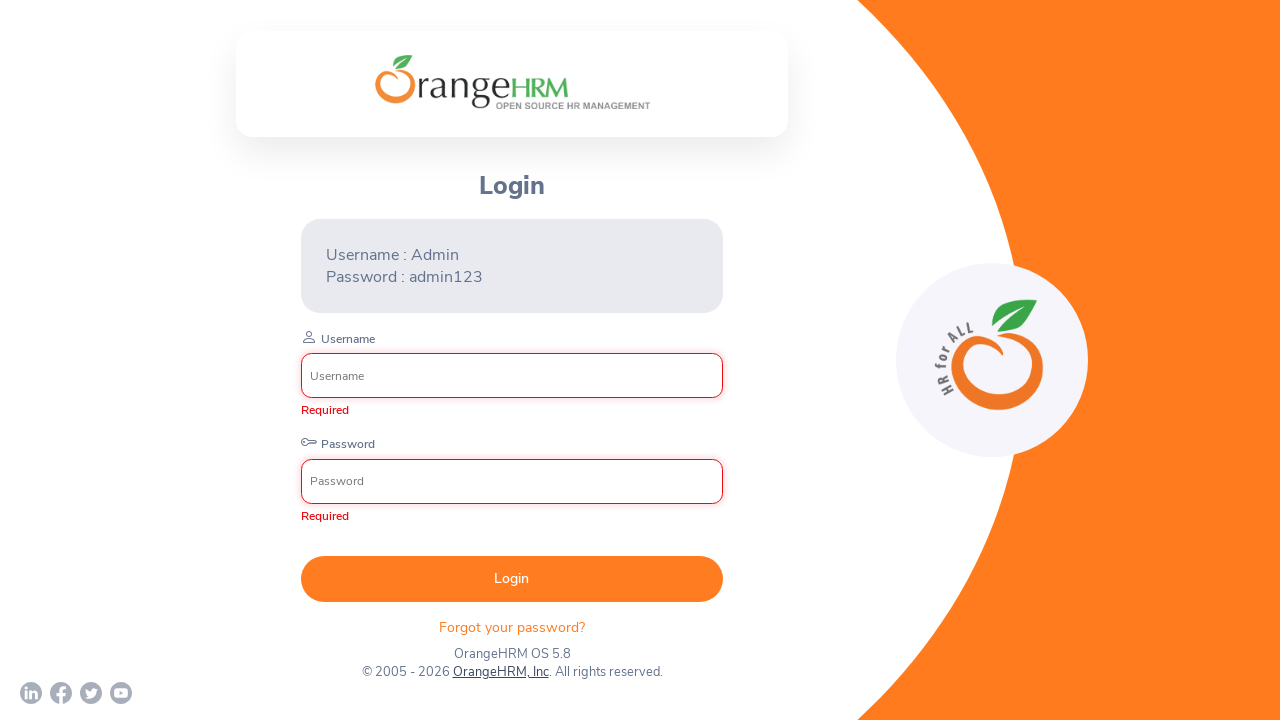

Error message appeared after form submission attempt
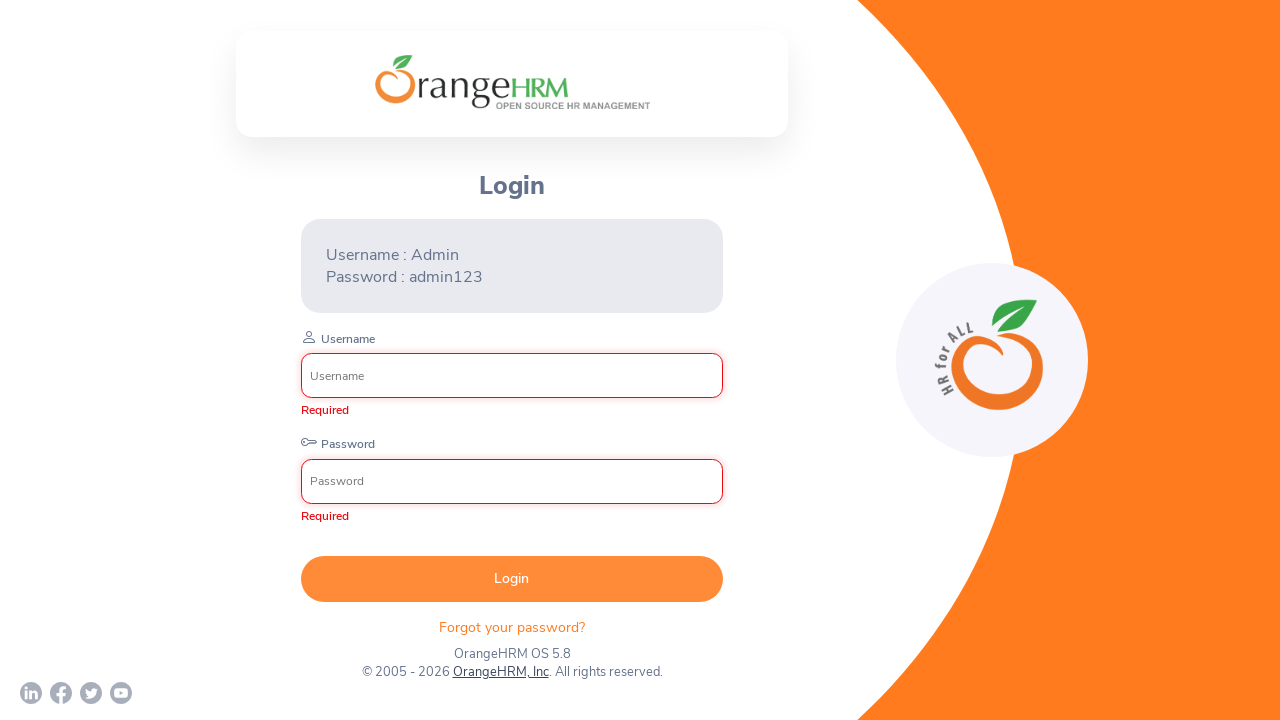

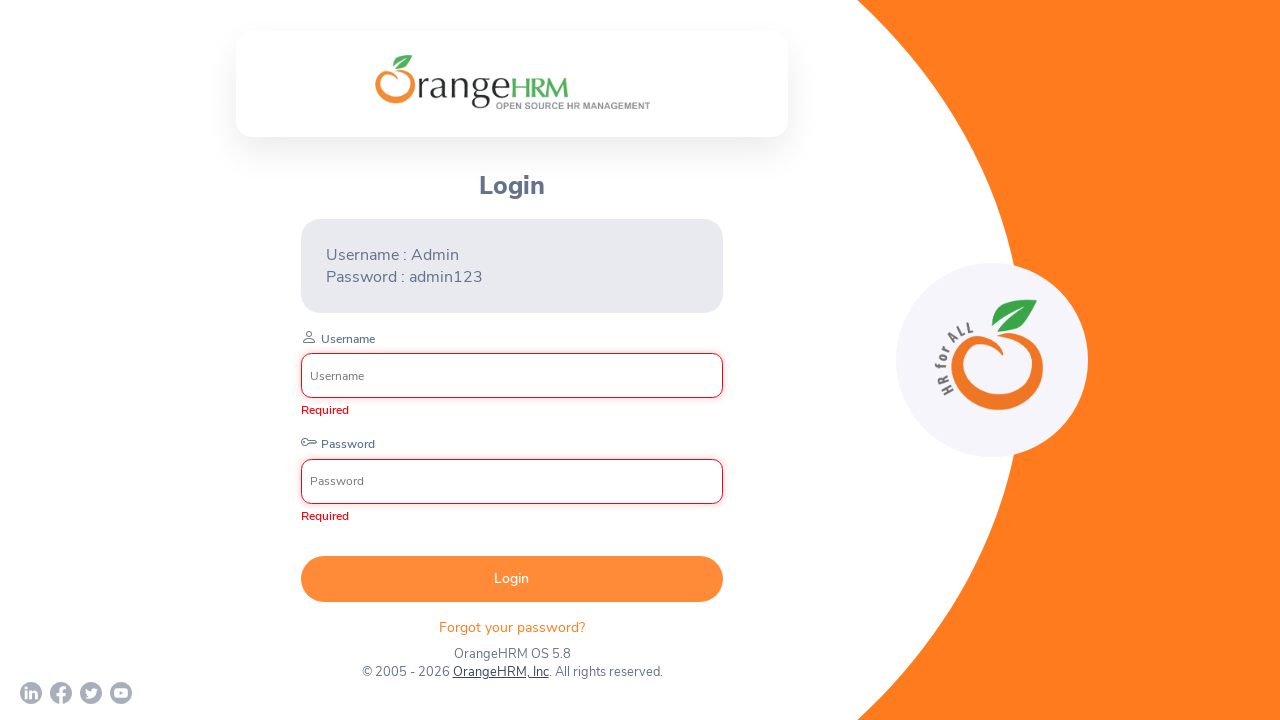